Tests visibility of form elements and interacts with displayed elements

Starting URL: https://automationfc.github.io/basic-form/index.html

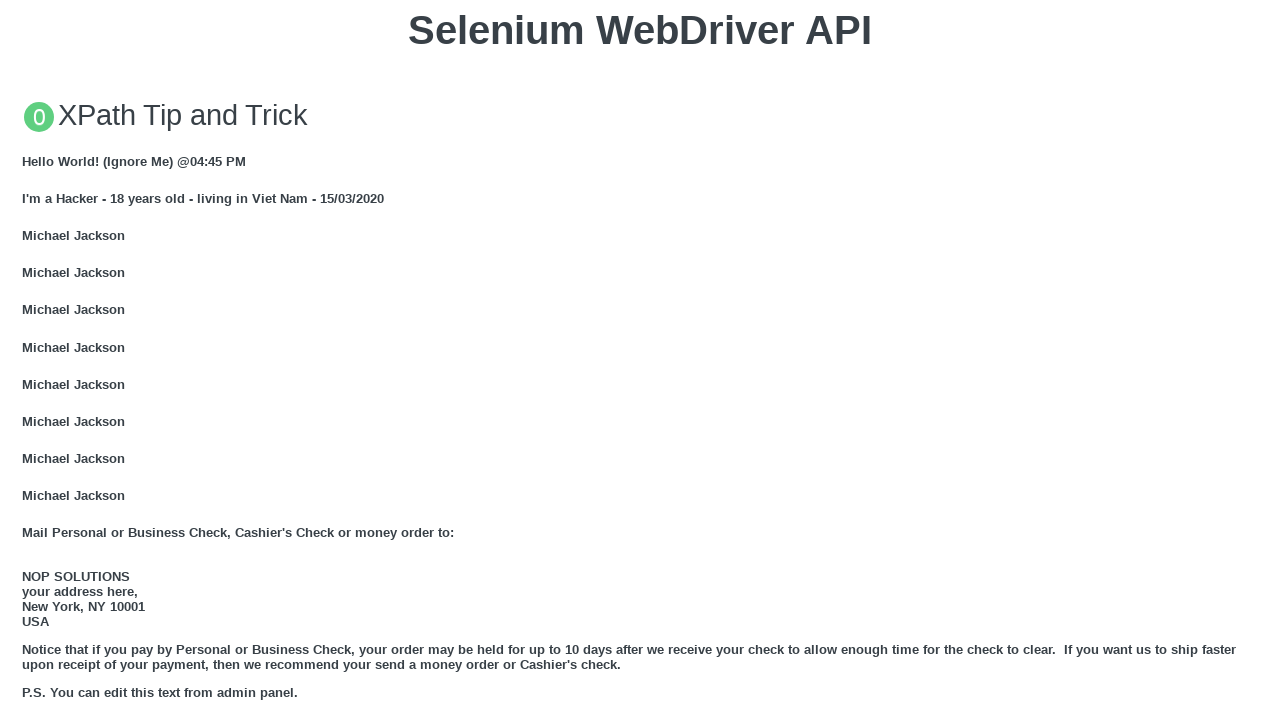

Email field is visible
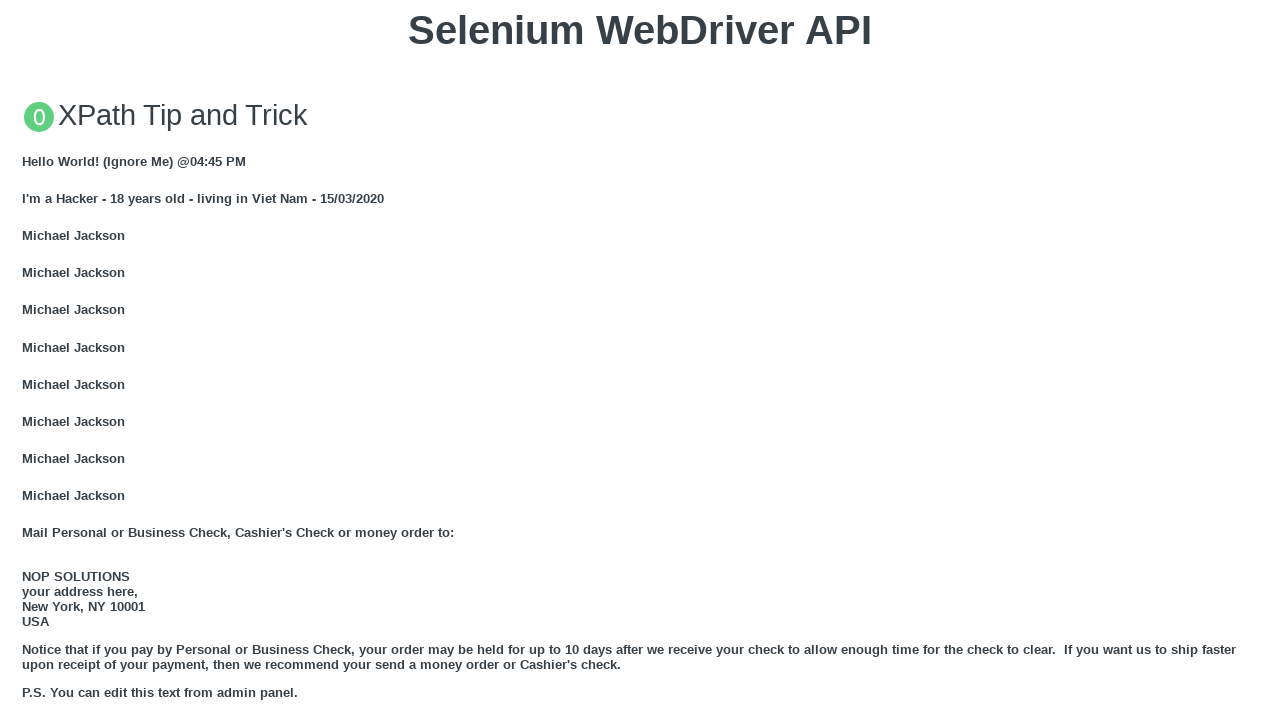

Filled email field with 'diemdiem' on #mail
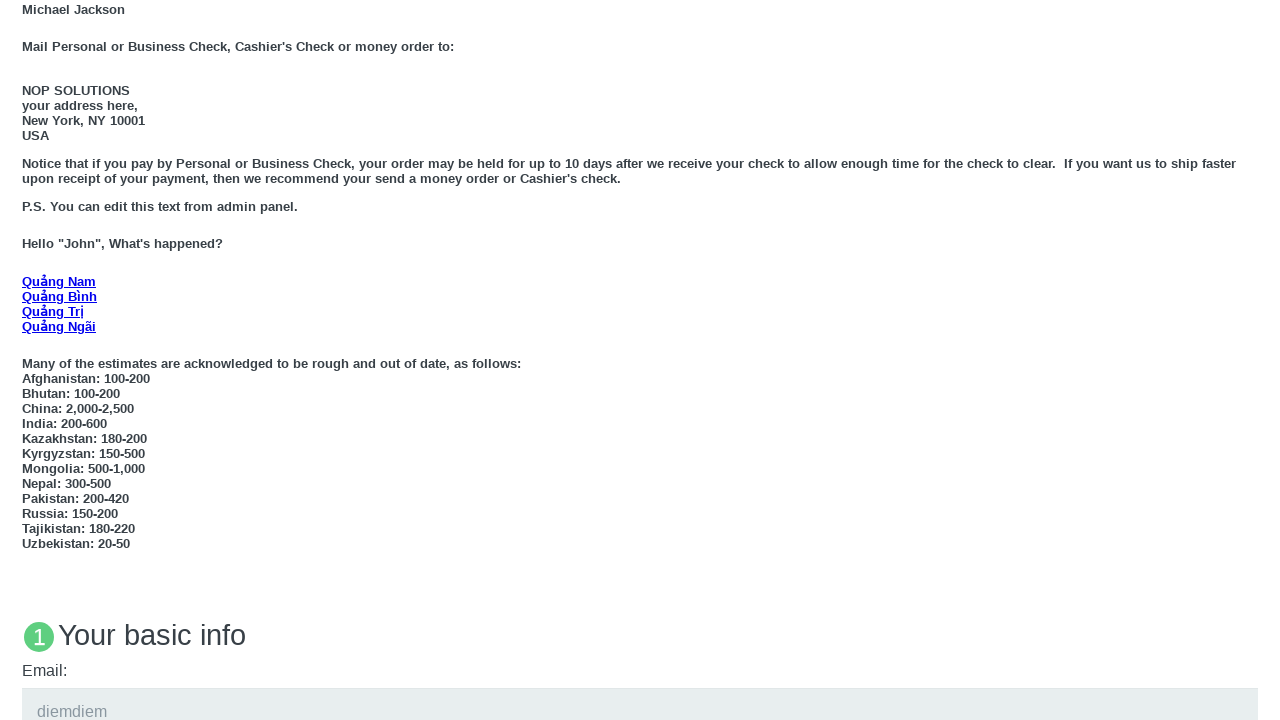

Age radio button (under 18) is visible
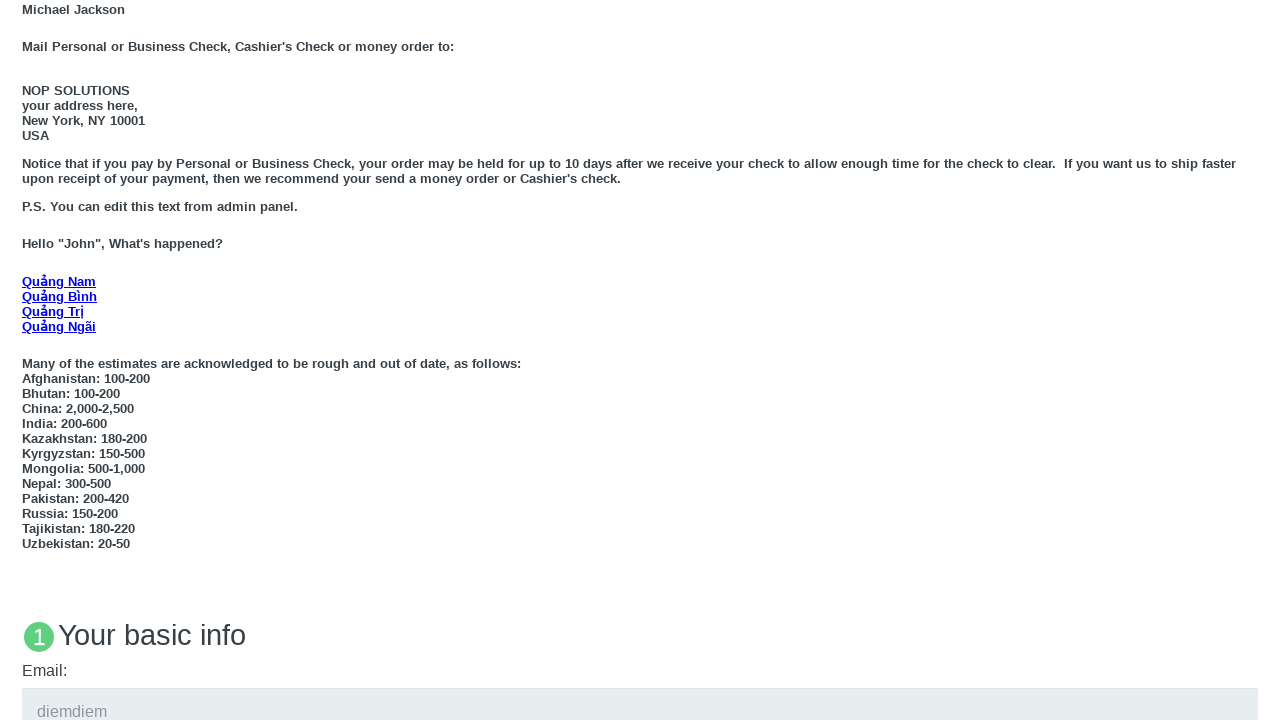

Clicked under 18 age radio button at (28, 360) on #under_18
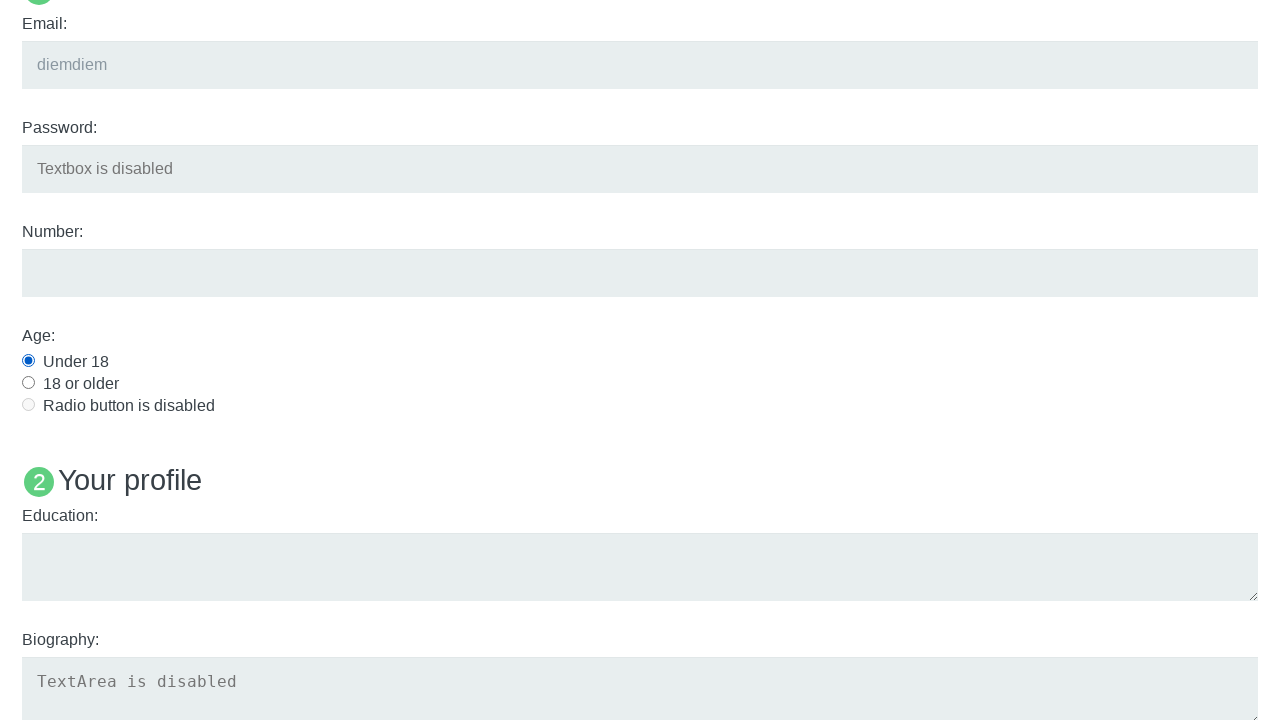

Education textarea is visible
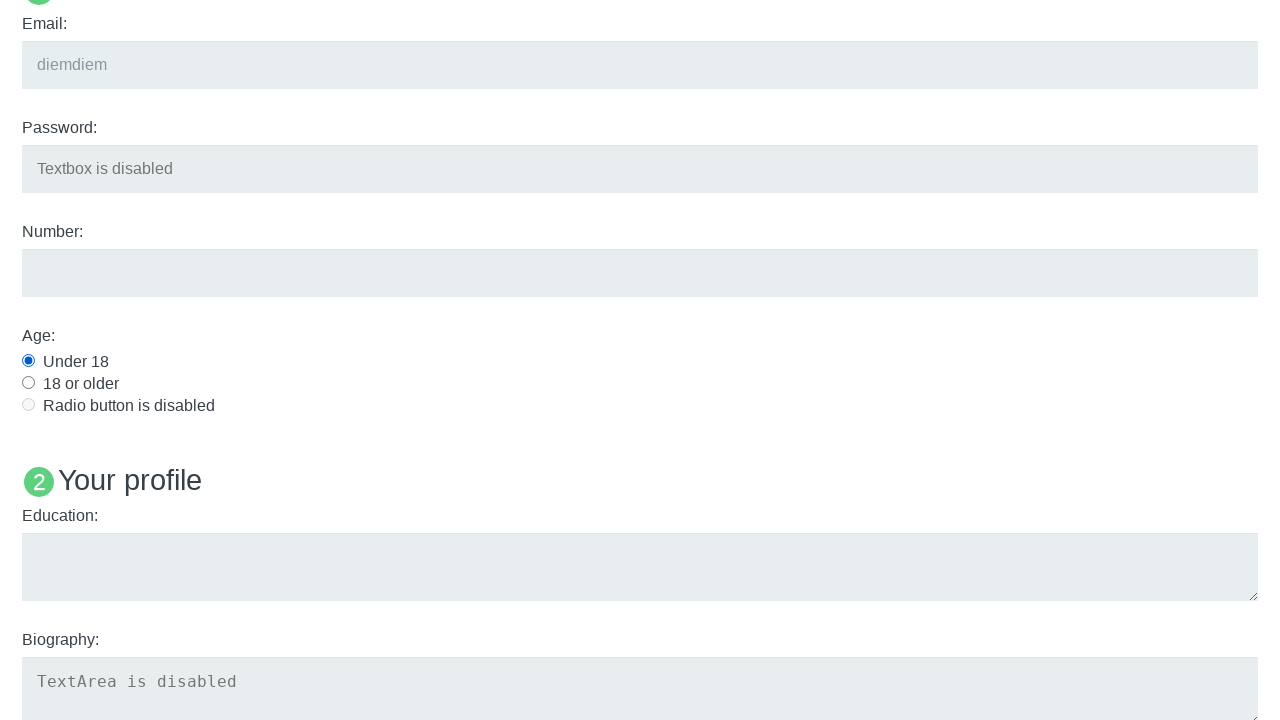

Filled education textarea with 'University' on #edu
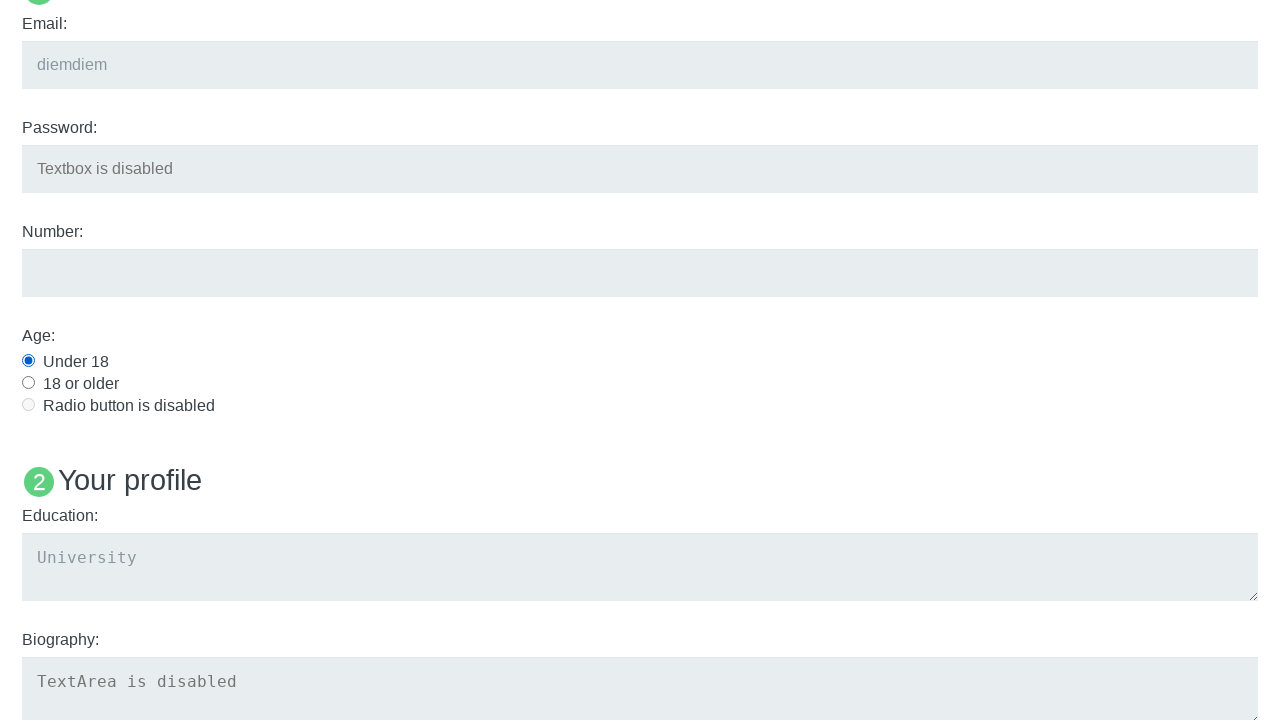

Checked visibility of 'Name: User5' heading
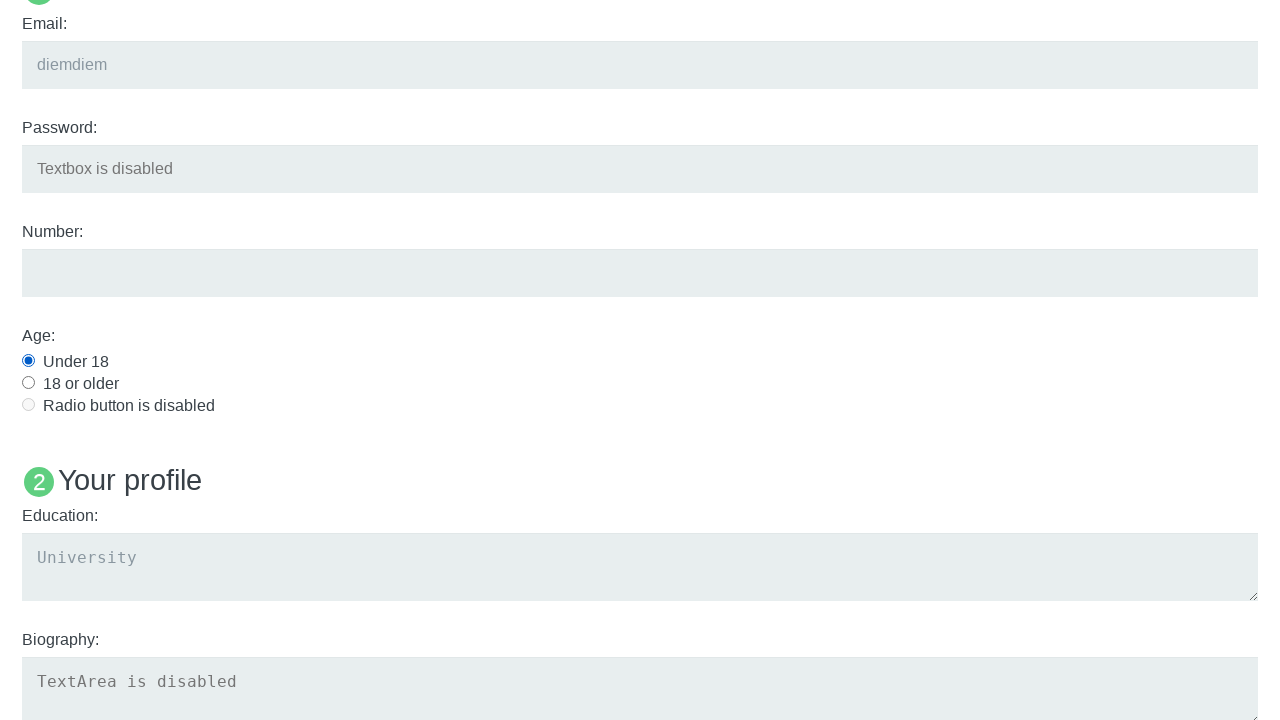

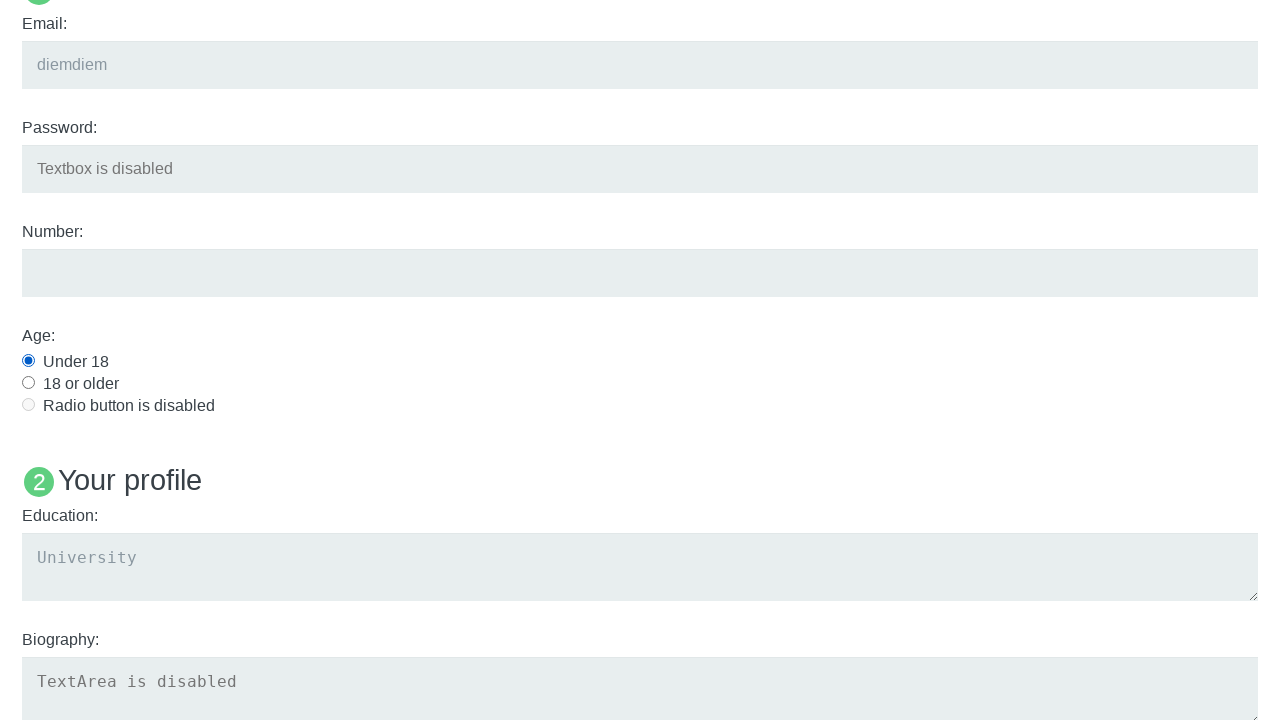